Tests JavaScript alert handling by navigating to the JavaScript Alerts page, triggering an alert, and accepting it

Starting URL: https://the-internet.herokuapp.com/

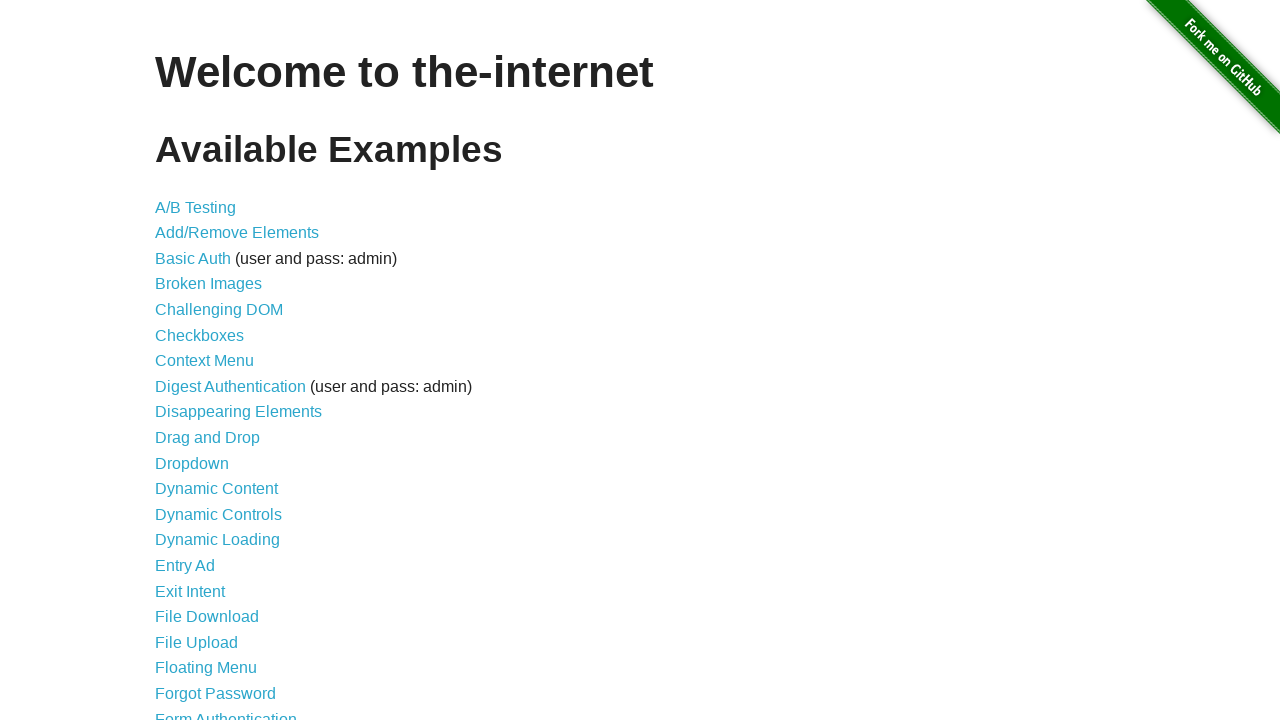

Navigated to the-internet.herokuapp.com homepage
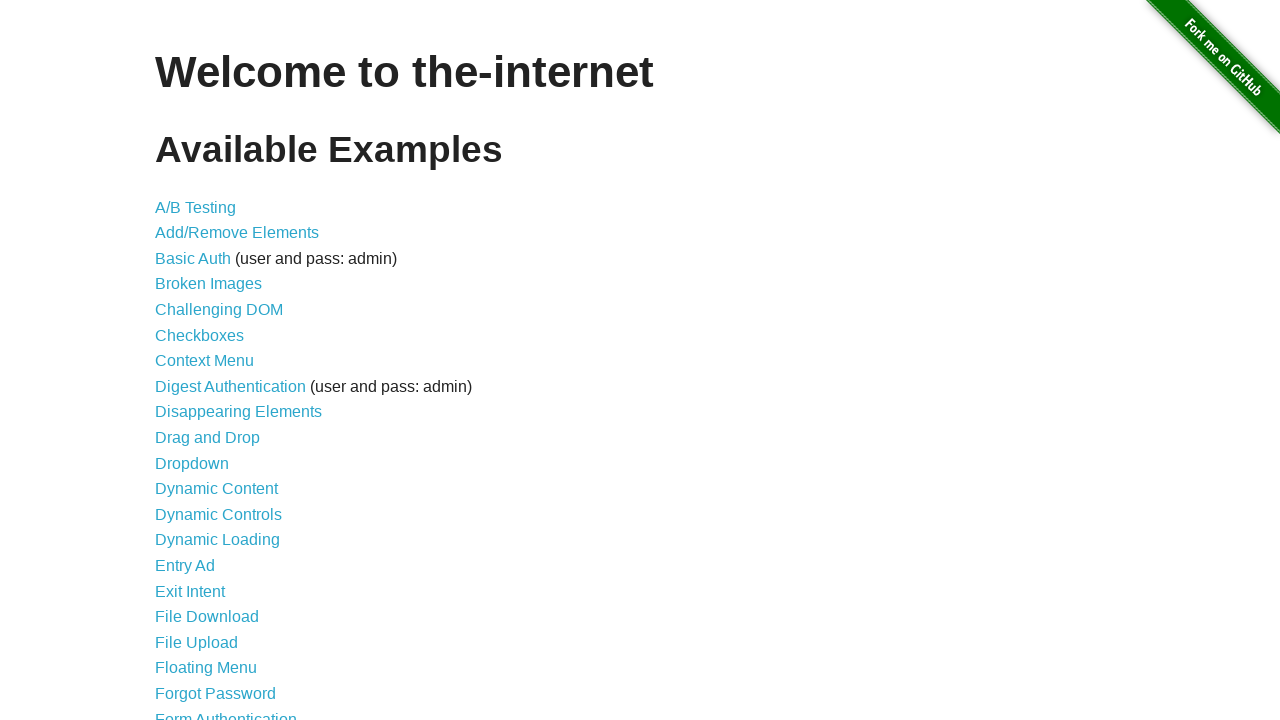

Clicked link to JavaScript Alerts page at (214, 361) on a[href='/javascript_alerts']
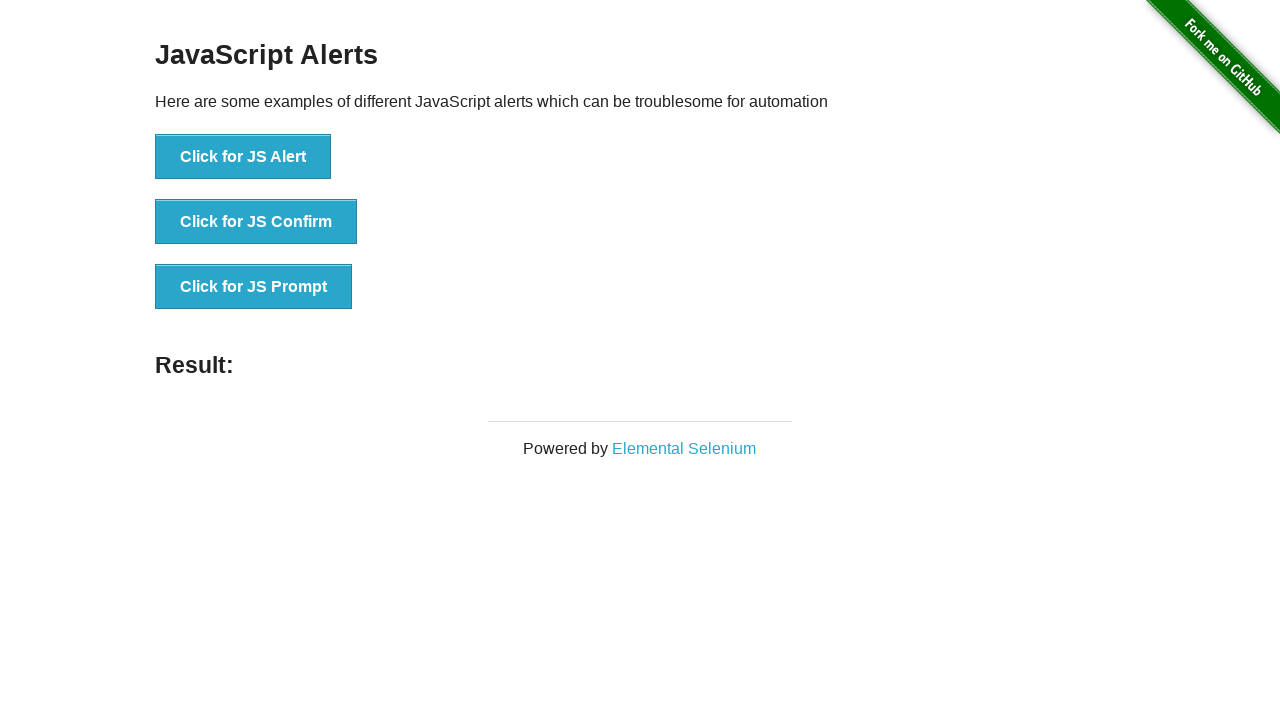

Clicked button to trigger JavaScript alert at (243, 157) on button[onclick='jsAlert()']
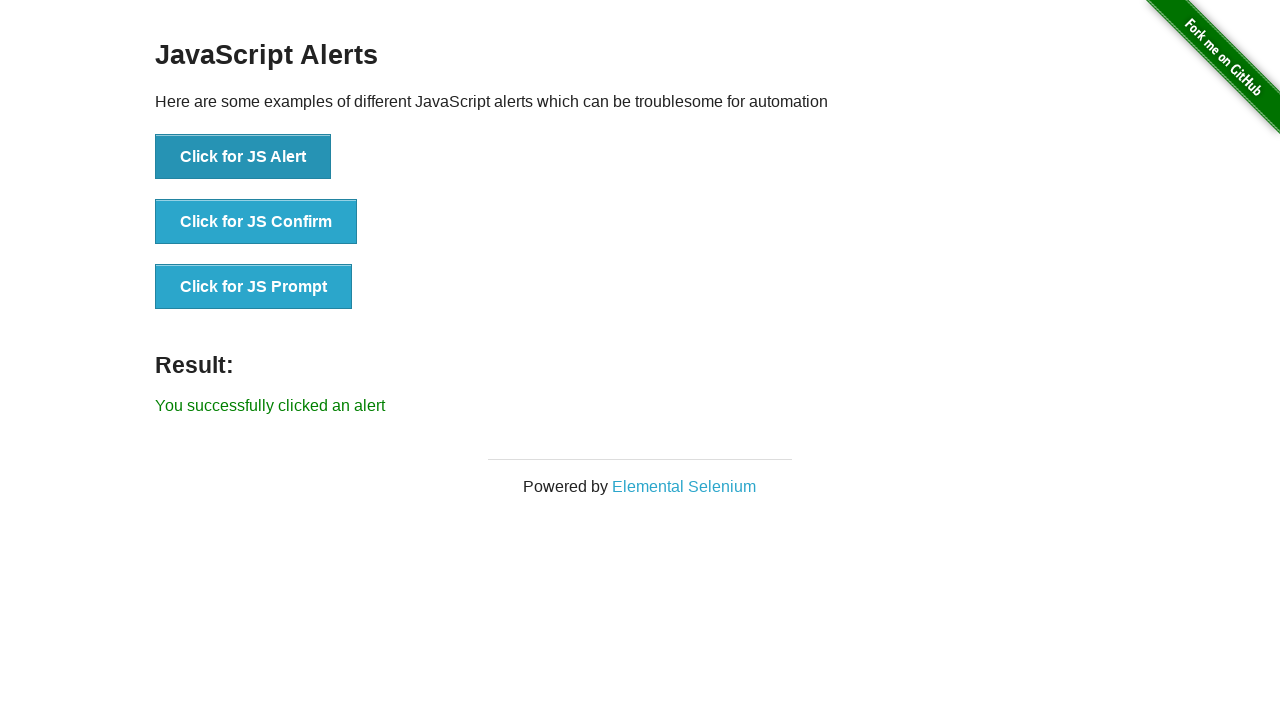

Set up dialog handler to accept alerts
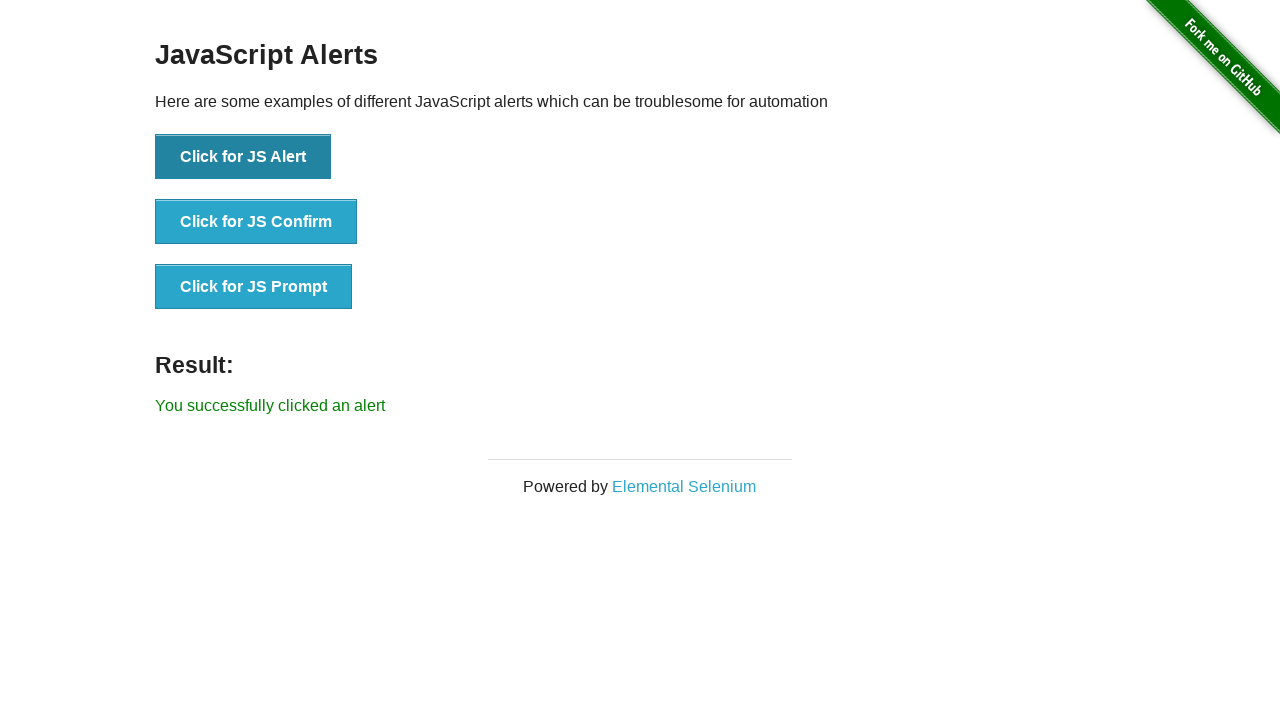

Verified success message appeared after accepting alert
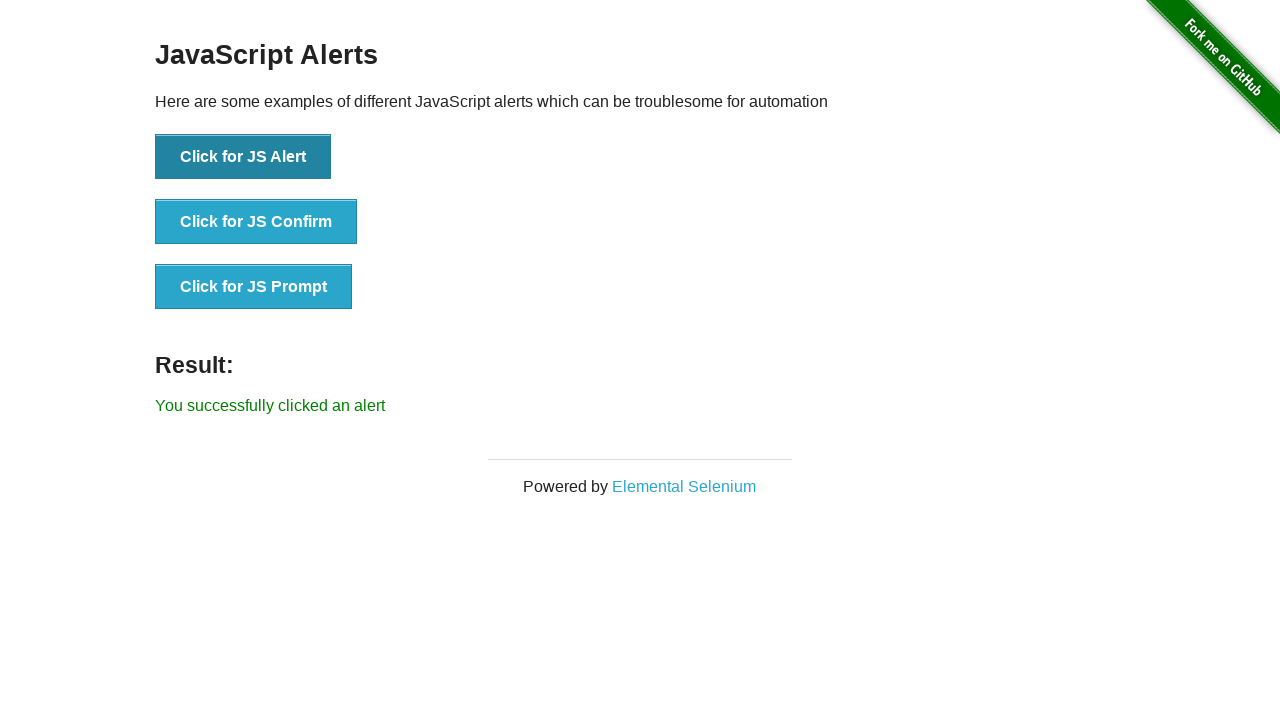

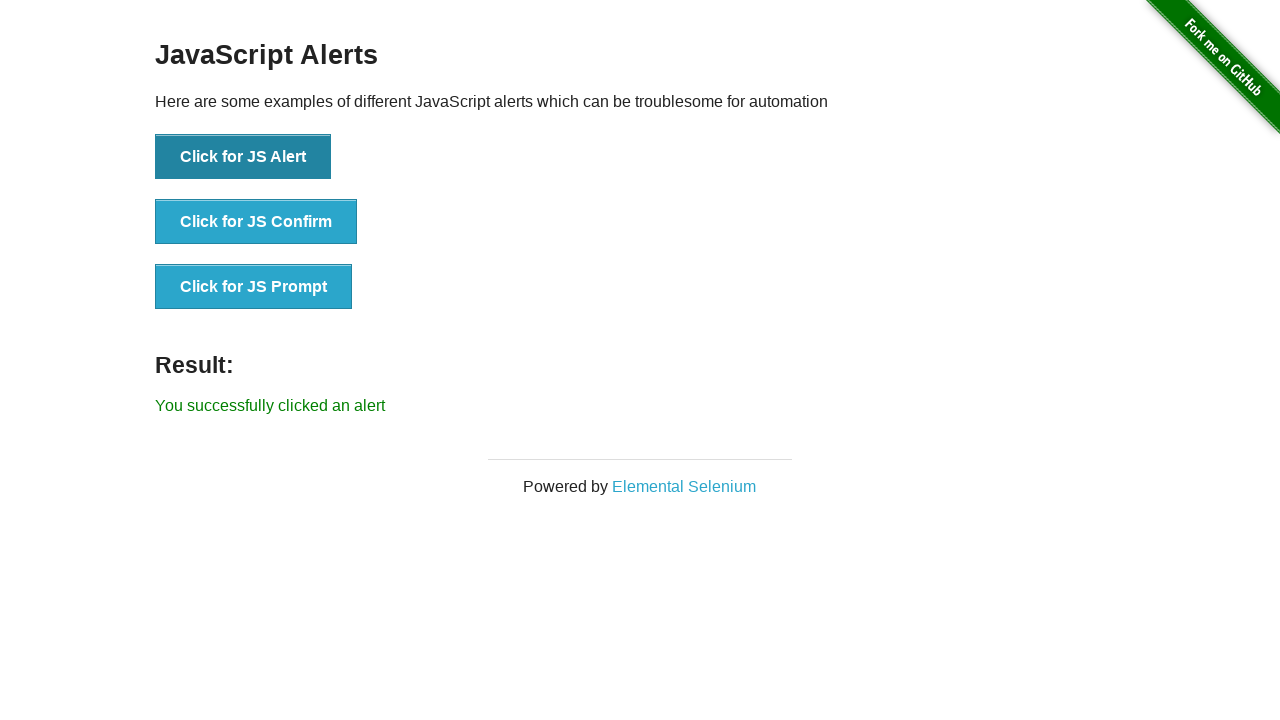